Tests drag and drop functionality by dragging mobile and laptop accessories items to their correct category containers

Starting URL: https://demoapps.qspiders.com/ui/dragDrop/dragToCorrect?sublist=2

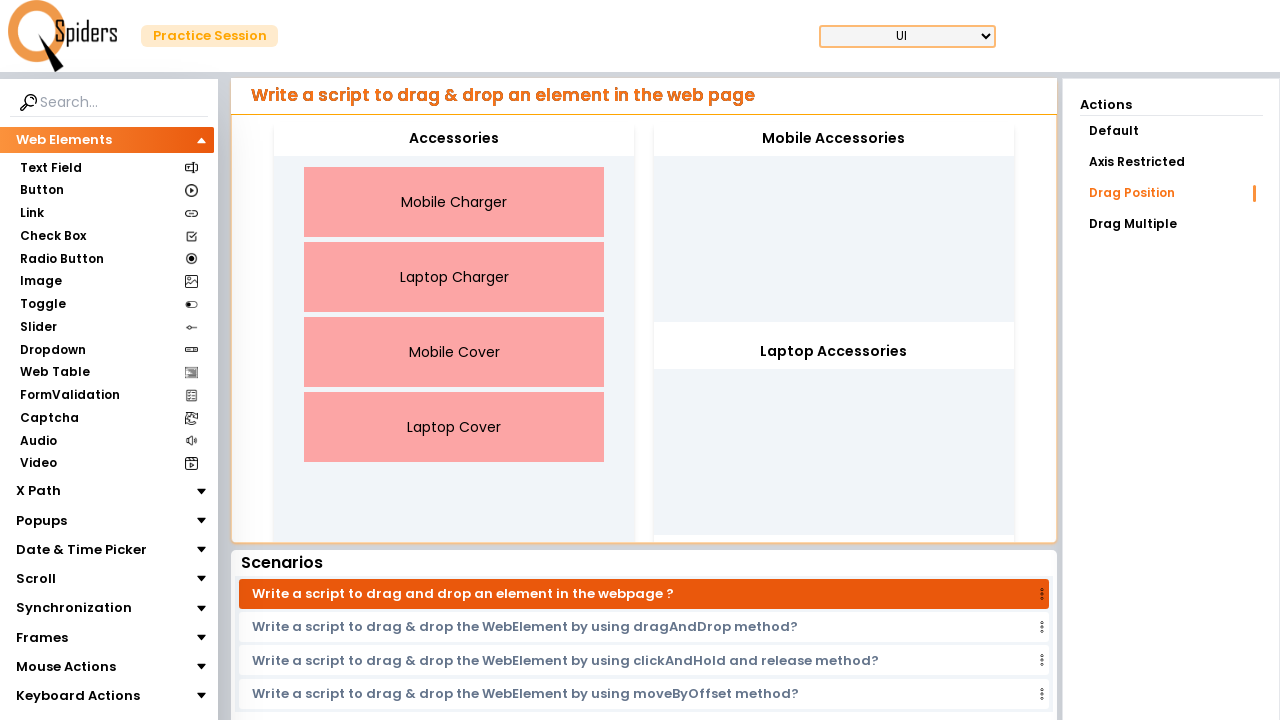

Waited for drag and drop elements to load - Mobile Charger element is visible
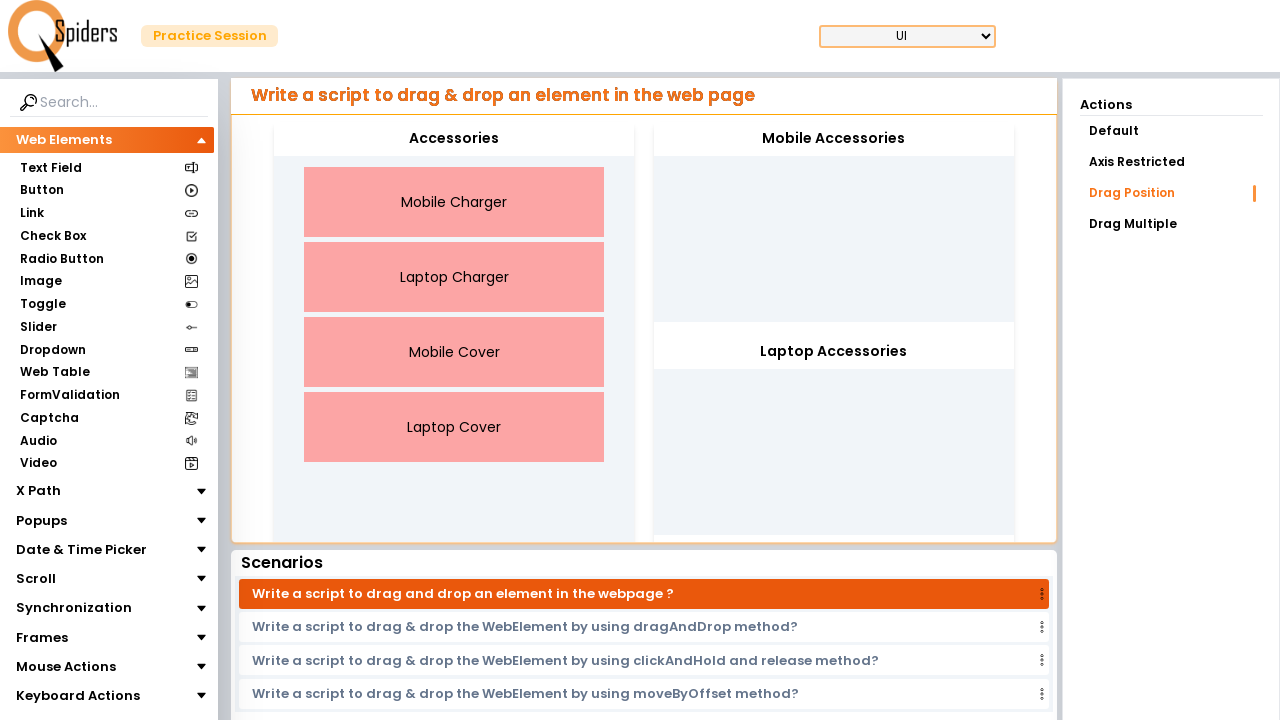

Dragged Mobile Charger to Mobile Accessories container at (834, 139)
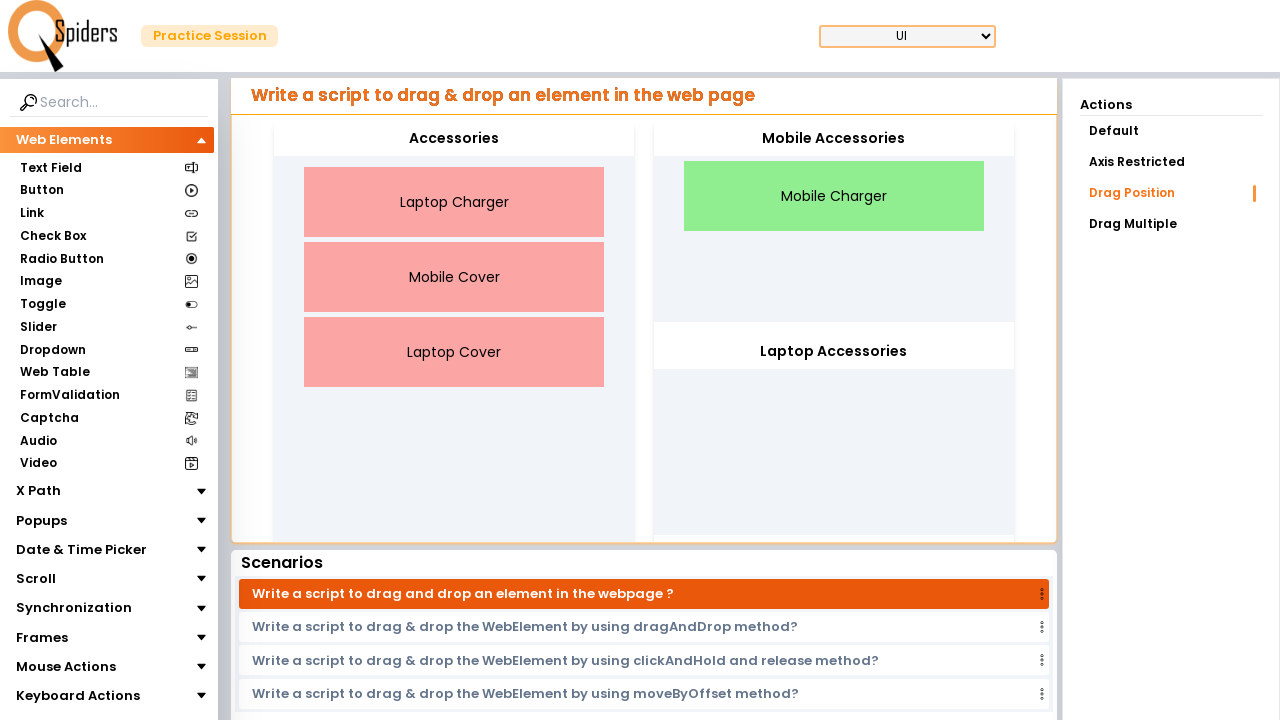

Dragged Mobile Cover to Mobile Accessories container at (834, 139)
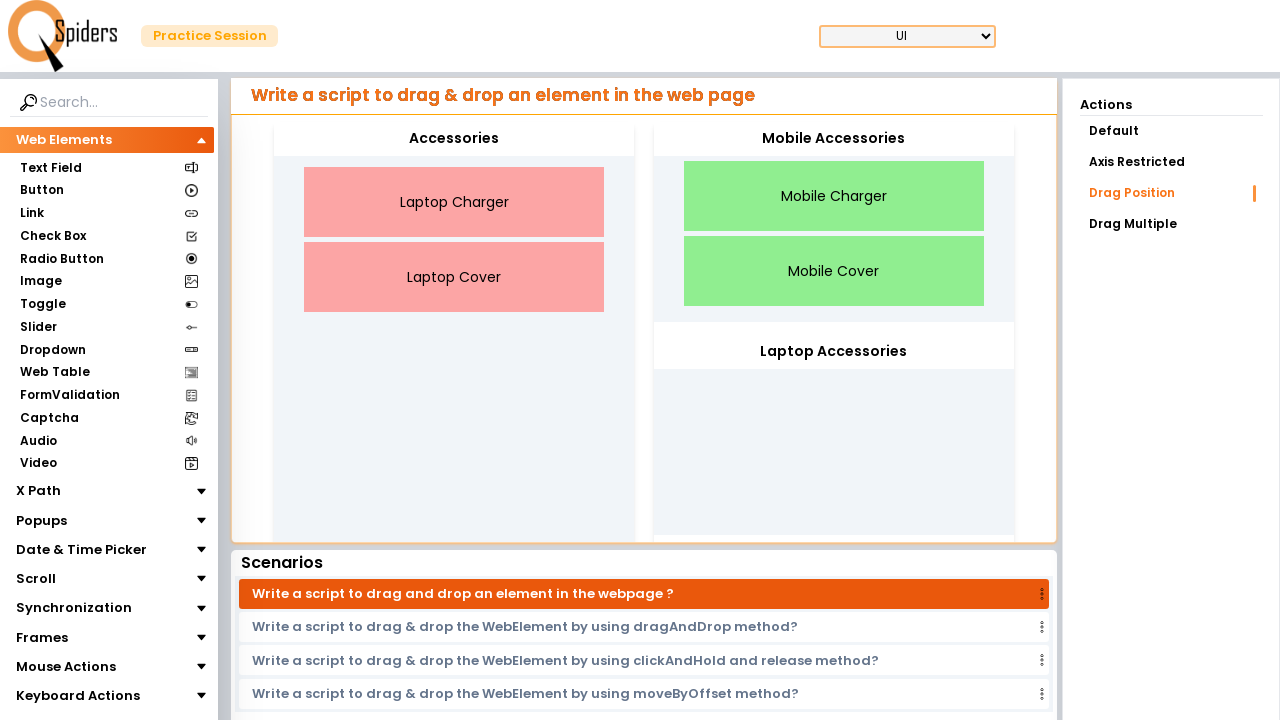

Dragged Laptop Charger to Laptop Accessories container at (834, 352)
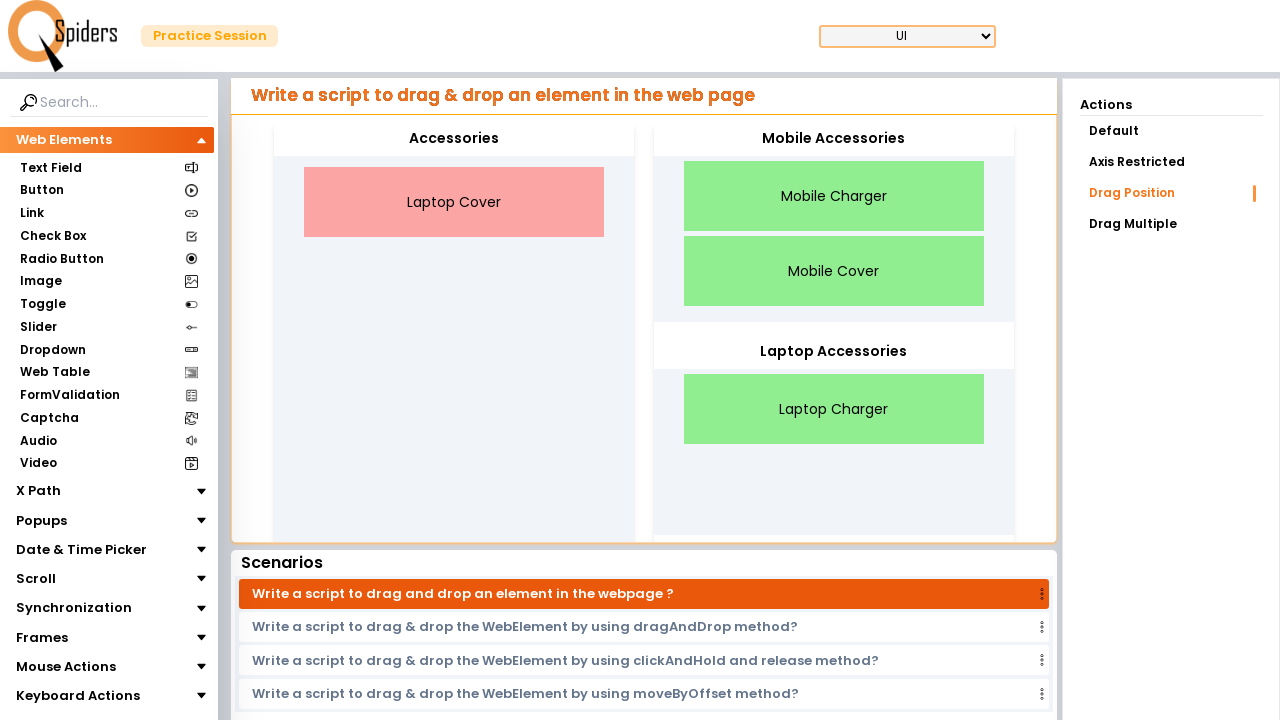

Dragged Laptop Cover to Laptop Accessories container at (834, 352)
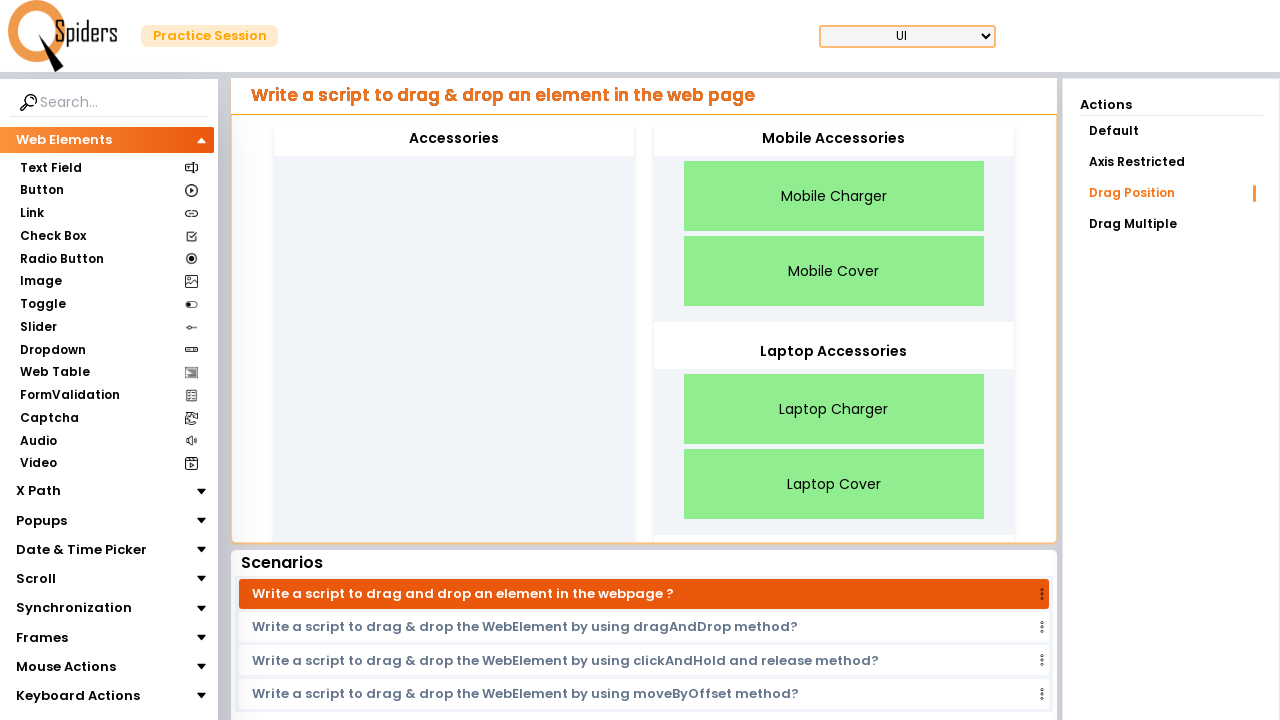

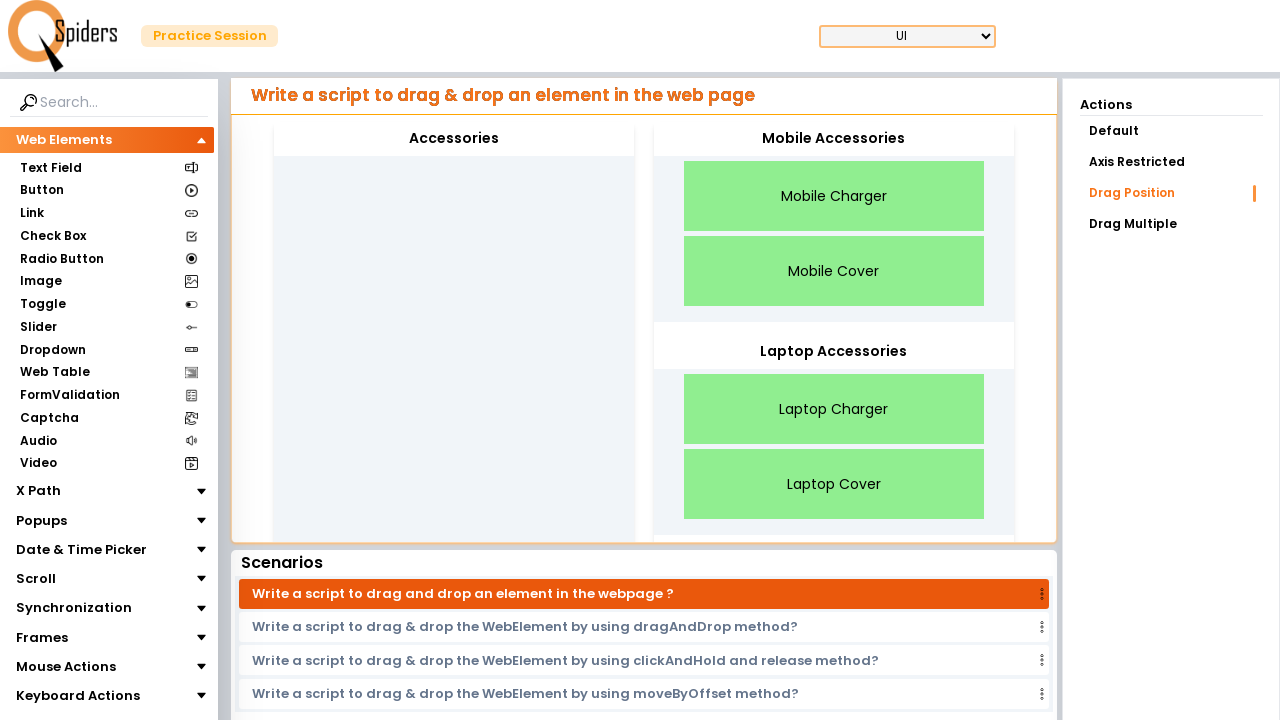